Navigates to Rediff homepage and clicks on the signin link

Starting URL: https://rediff.com

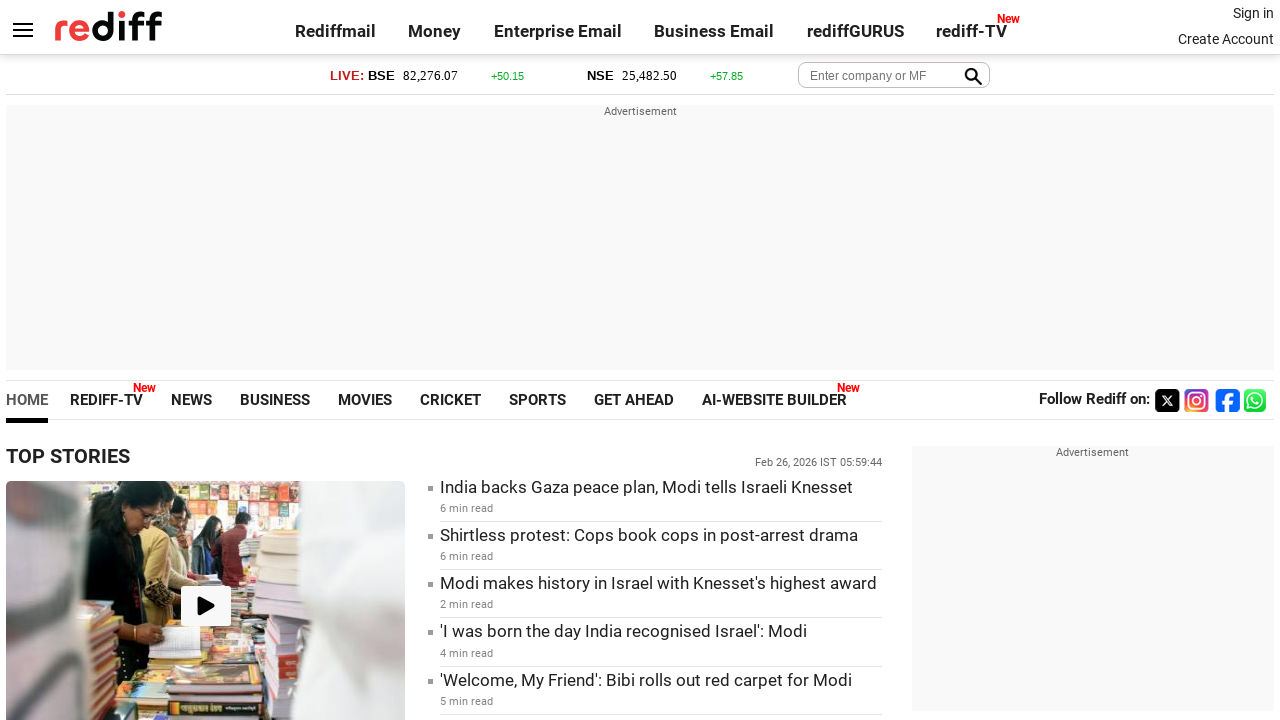

Navigated to Rediff homepage
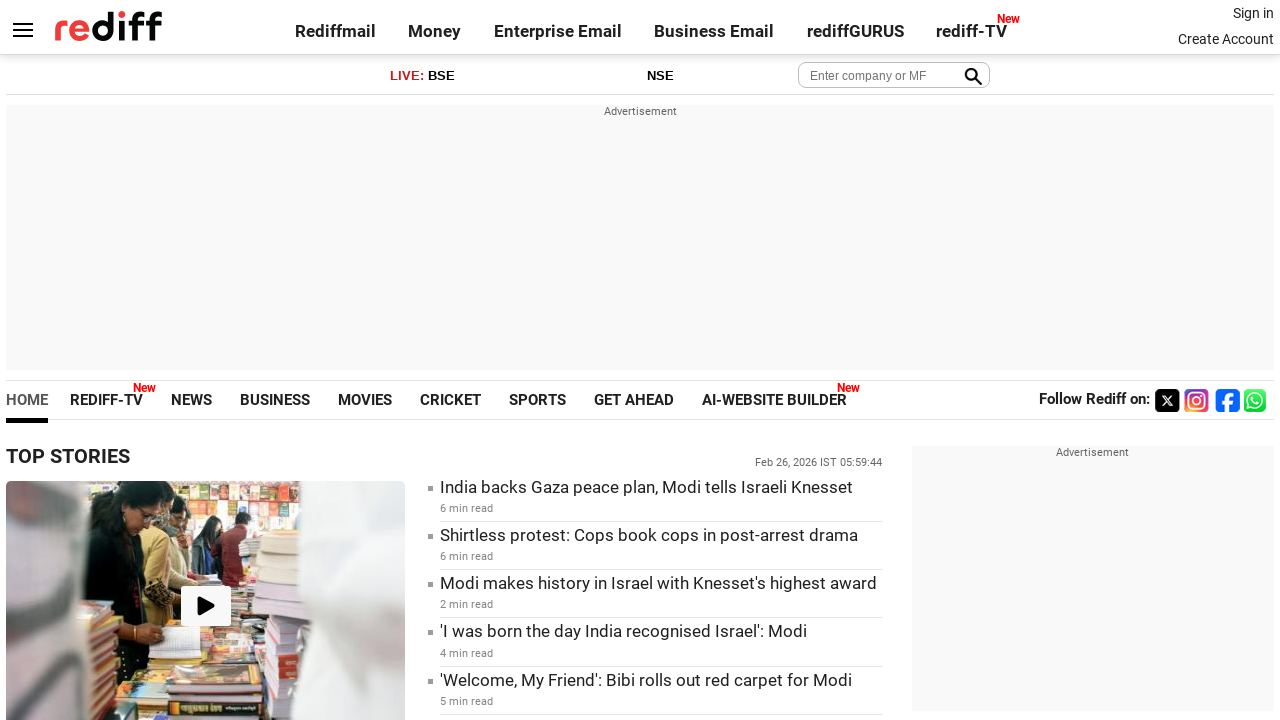

Clicked on signin link at (1253, 13) on .signin
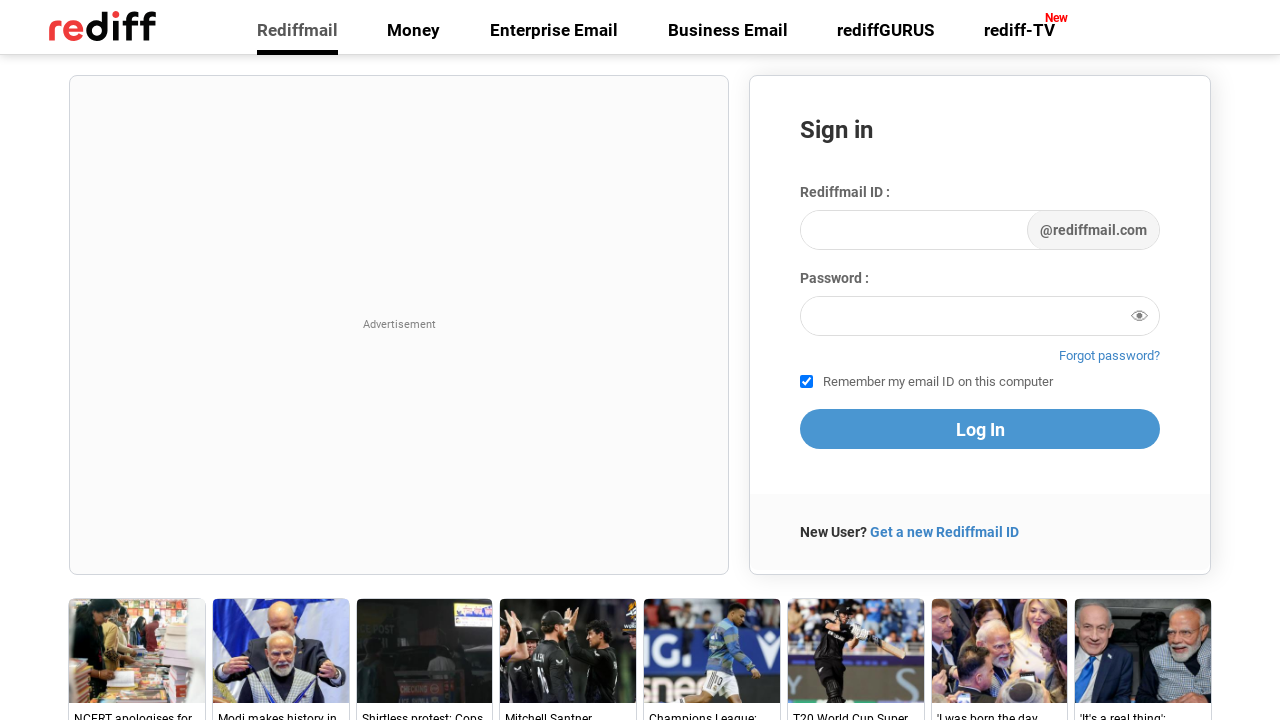

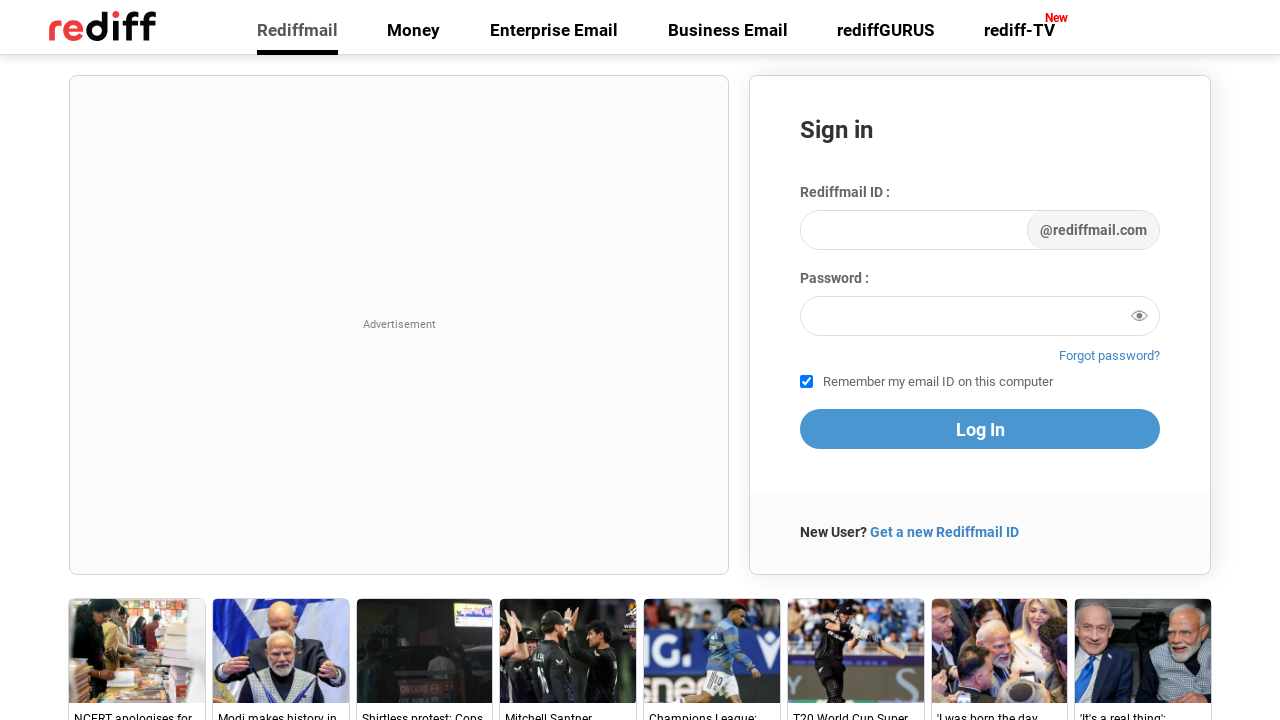